Tests form selection functionality by clicking on options while holding Shift key to multi-select, then verifying the selected values are displayed correctly.

Starting URL: https://www.selenium.dev/selenium/web/formSelectionPage.html

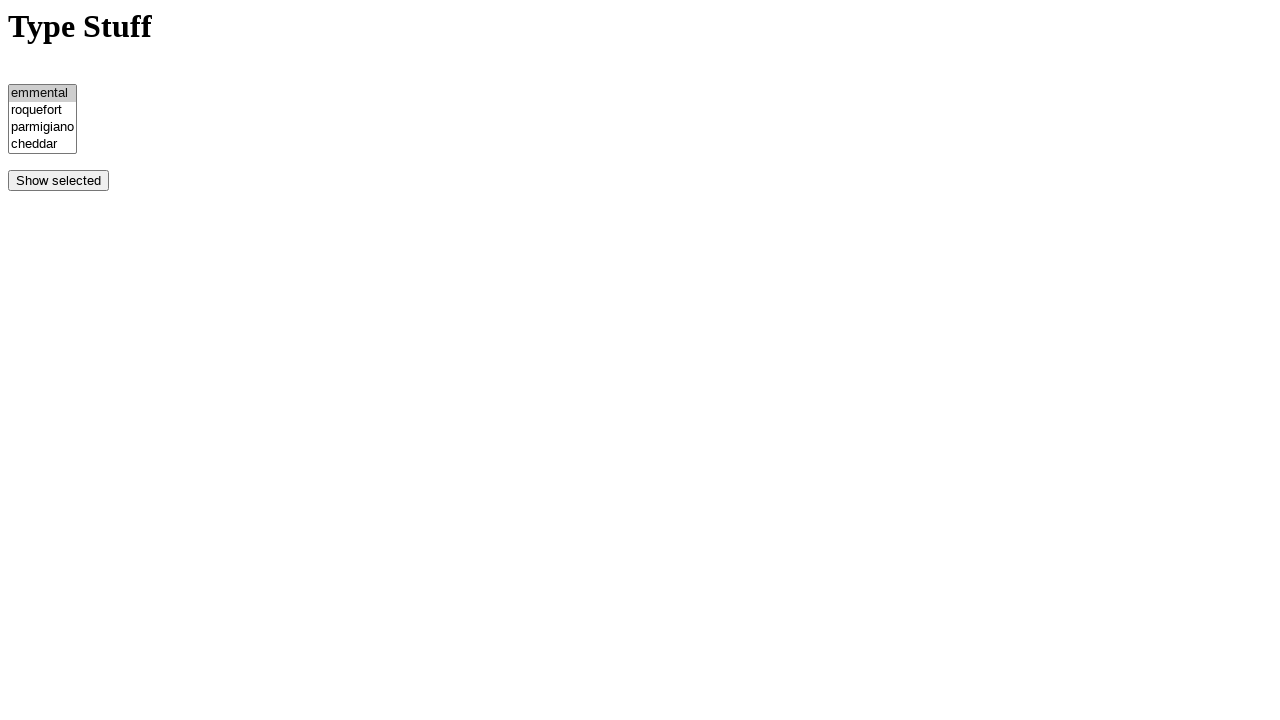

Retrieved all option elements from the form
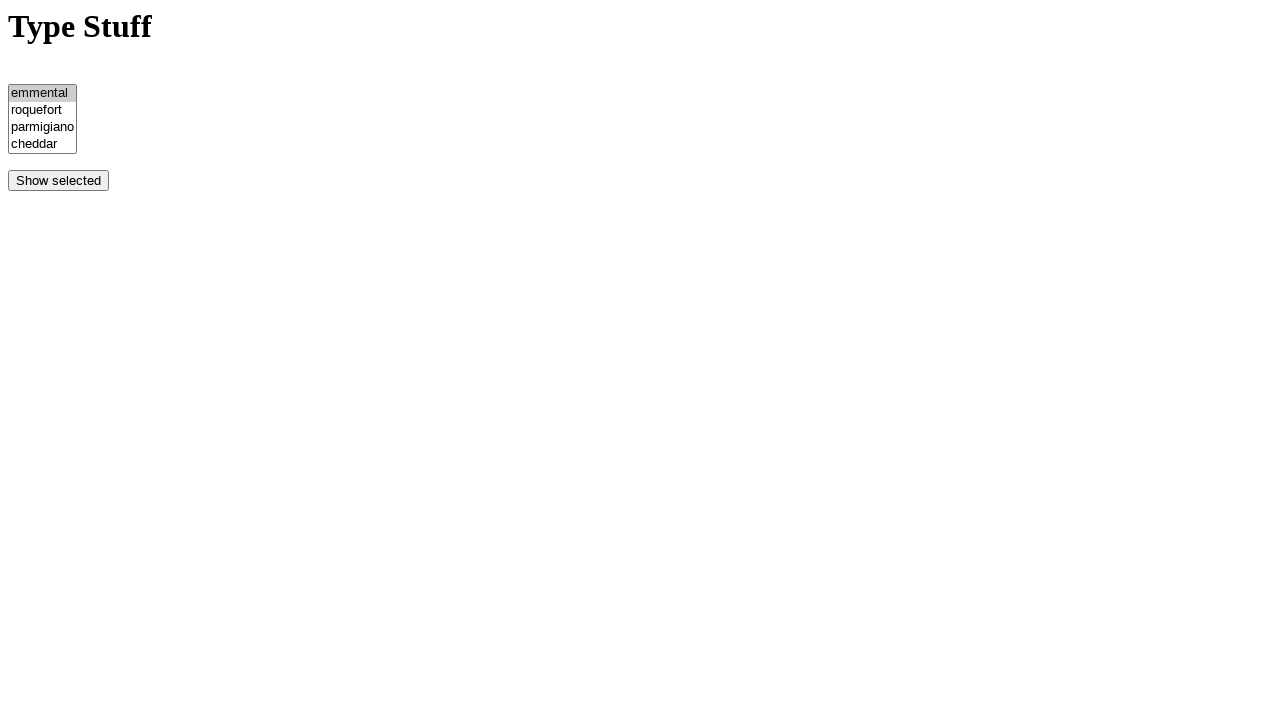

Clicked on second option at (42, 111) on option >> nth=1
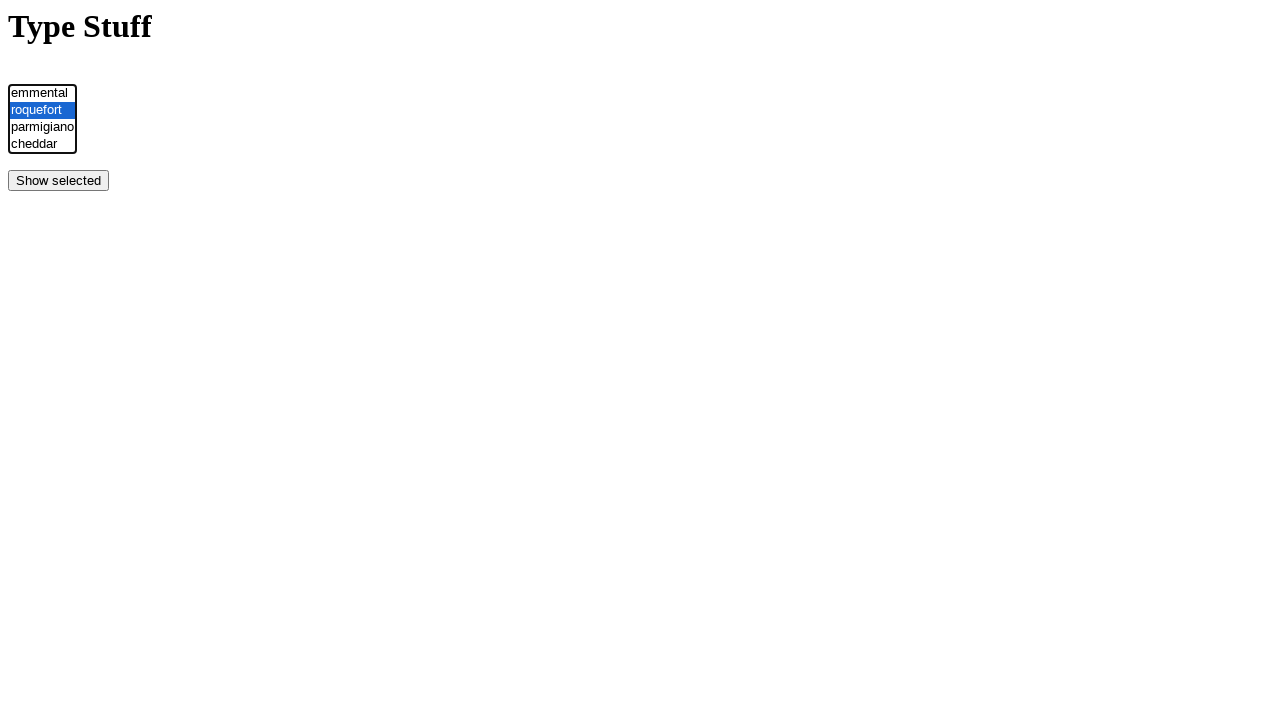

Pressed Shift key down
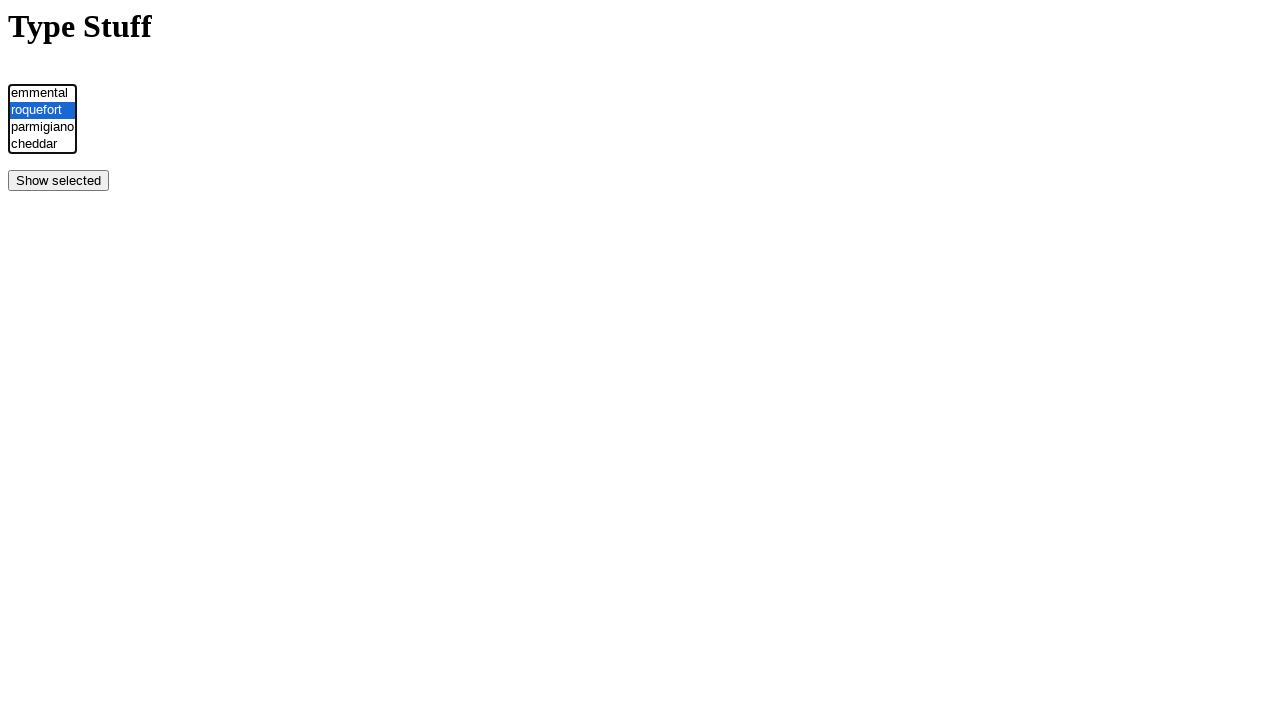

Shift-clicked on fourth option to multi-select at (42, 145) on option >> nth=3
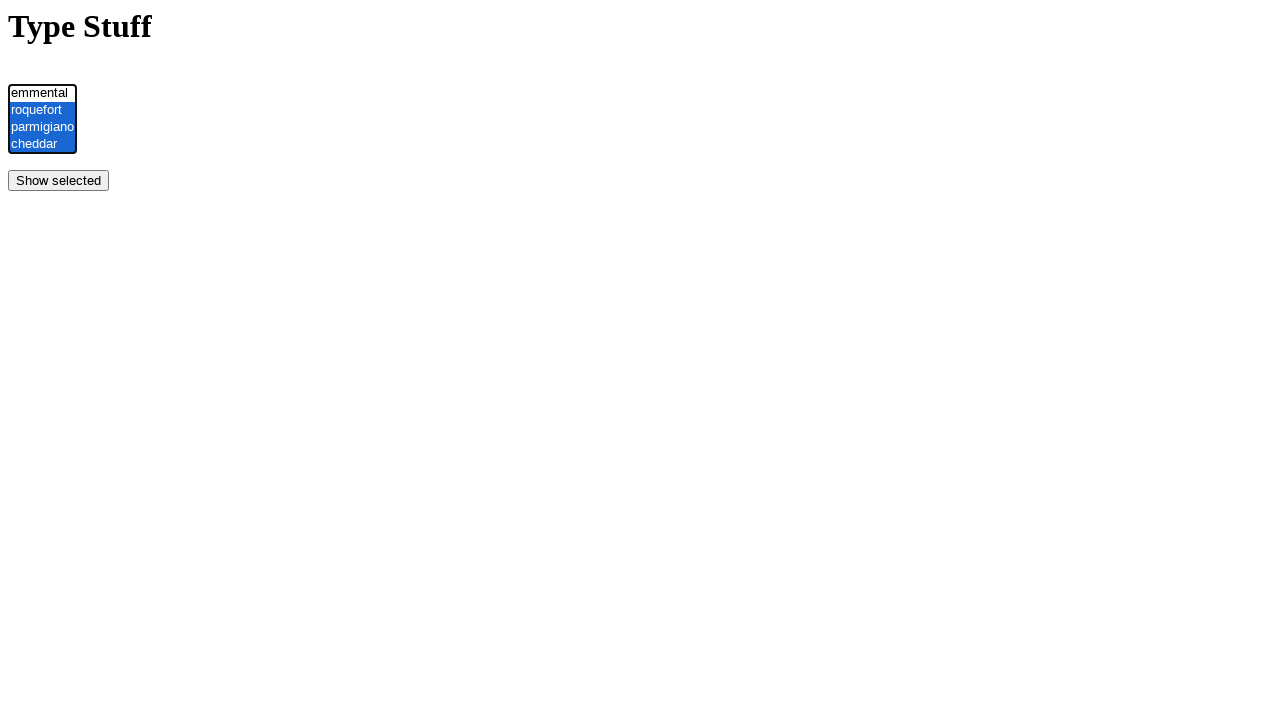

Released Shift key
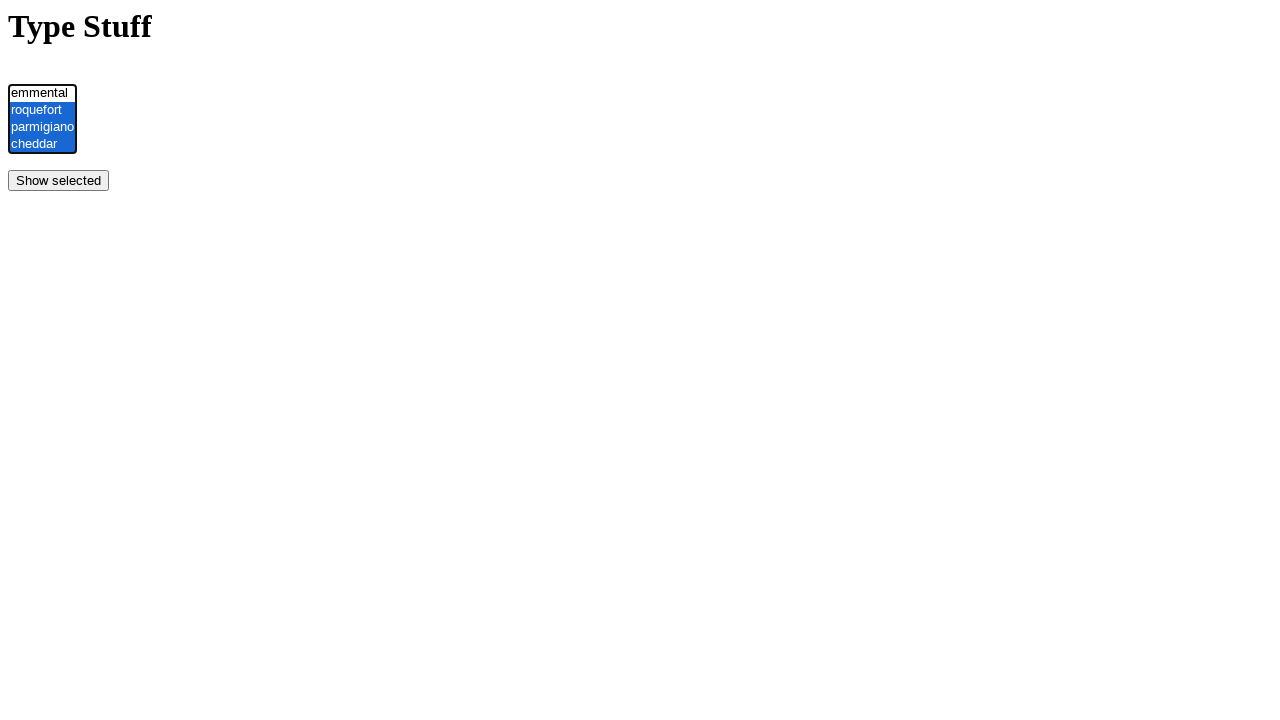

Clicked the 'Show Selected' button at (58, 181) on input[name='showselected']
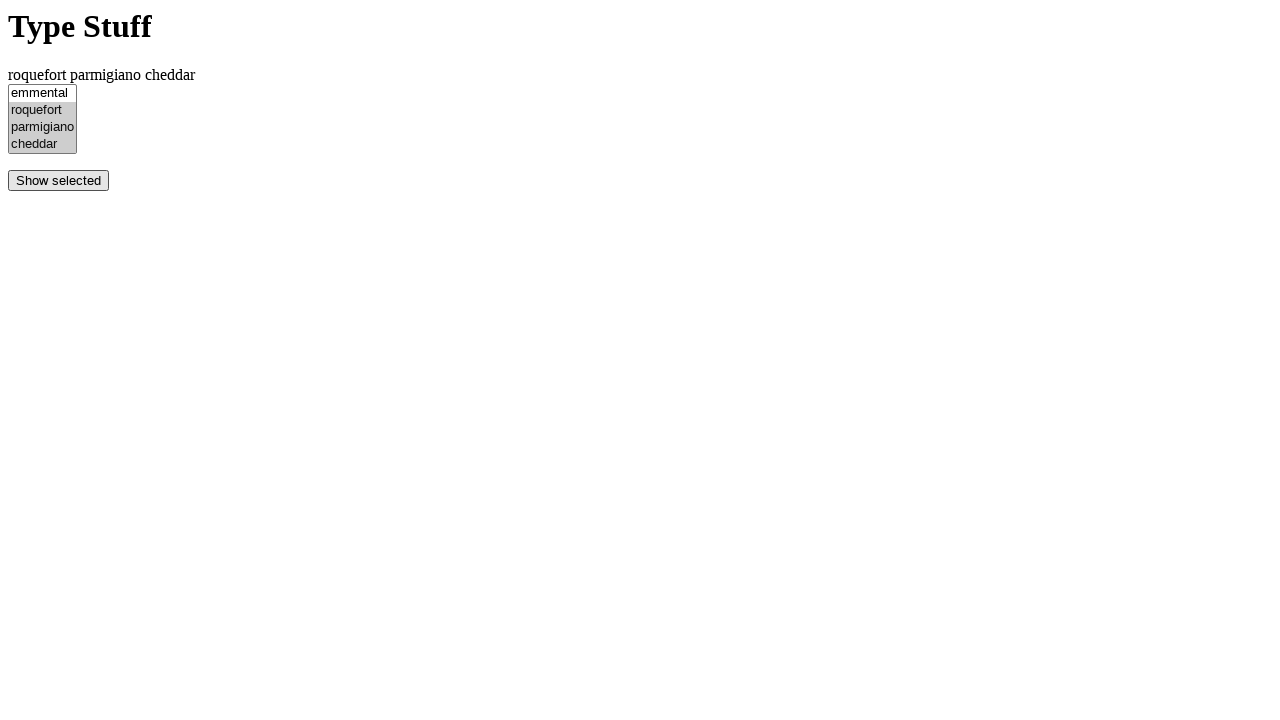

Result element loaded and visible
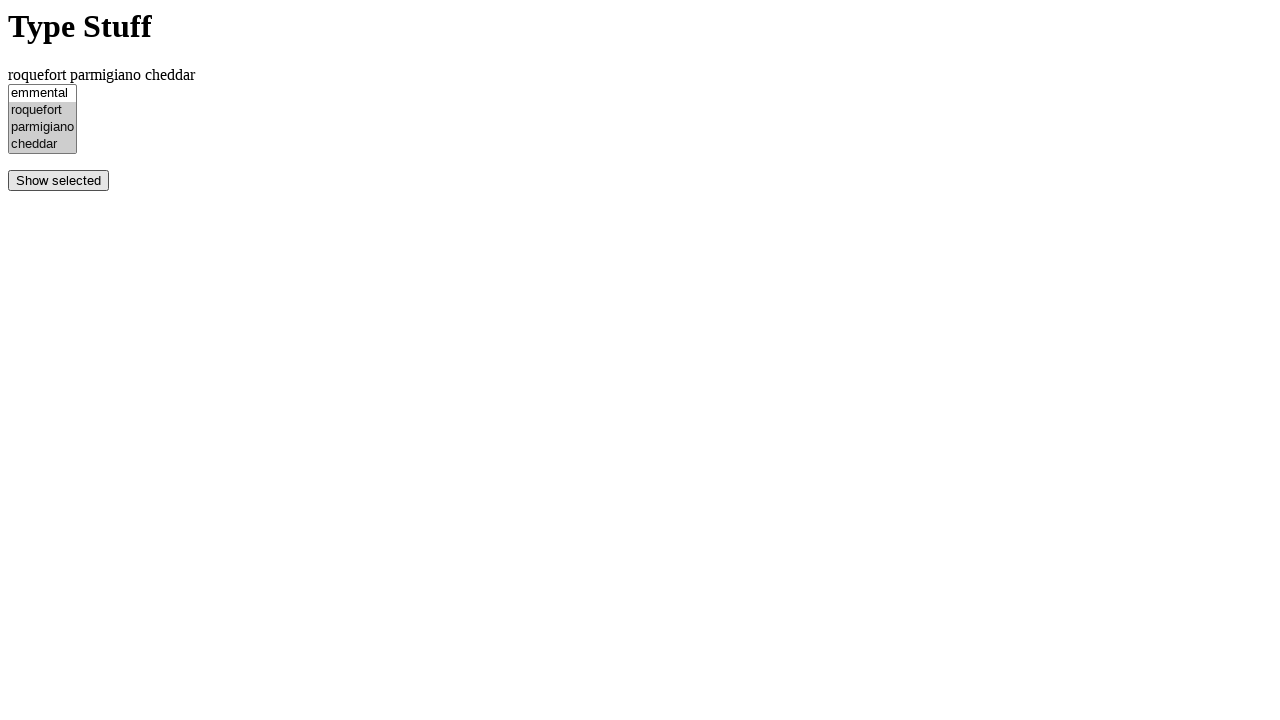

Retrieved result text content
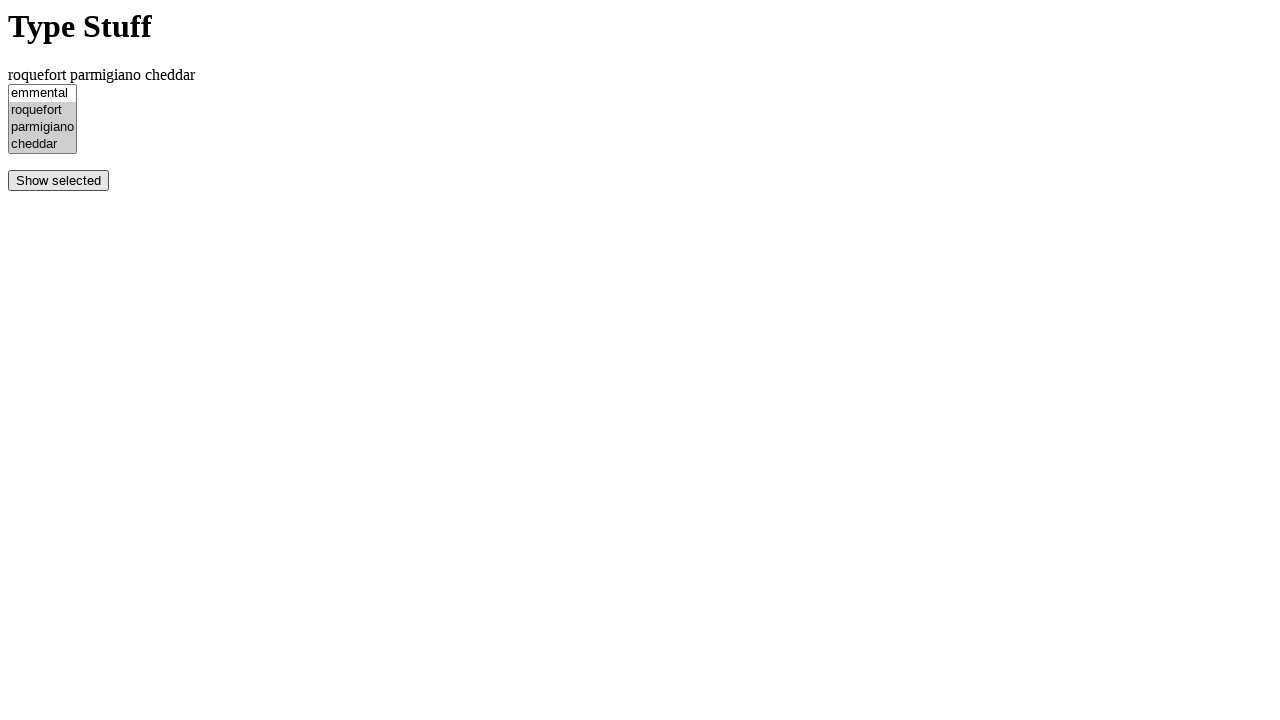

Verified that selected options (roquefort, parmigiano, cheddar) are displayed in result
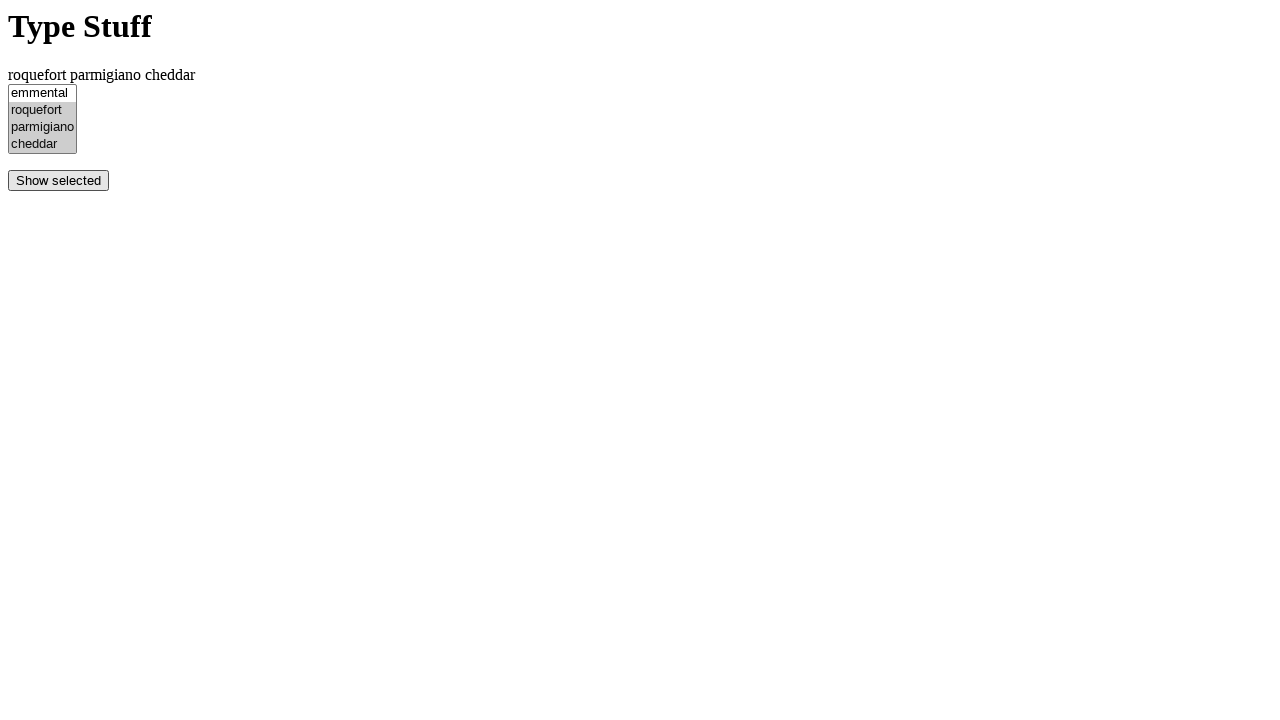

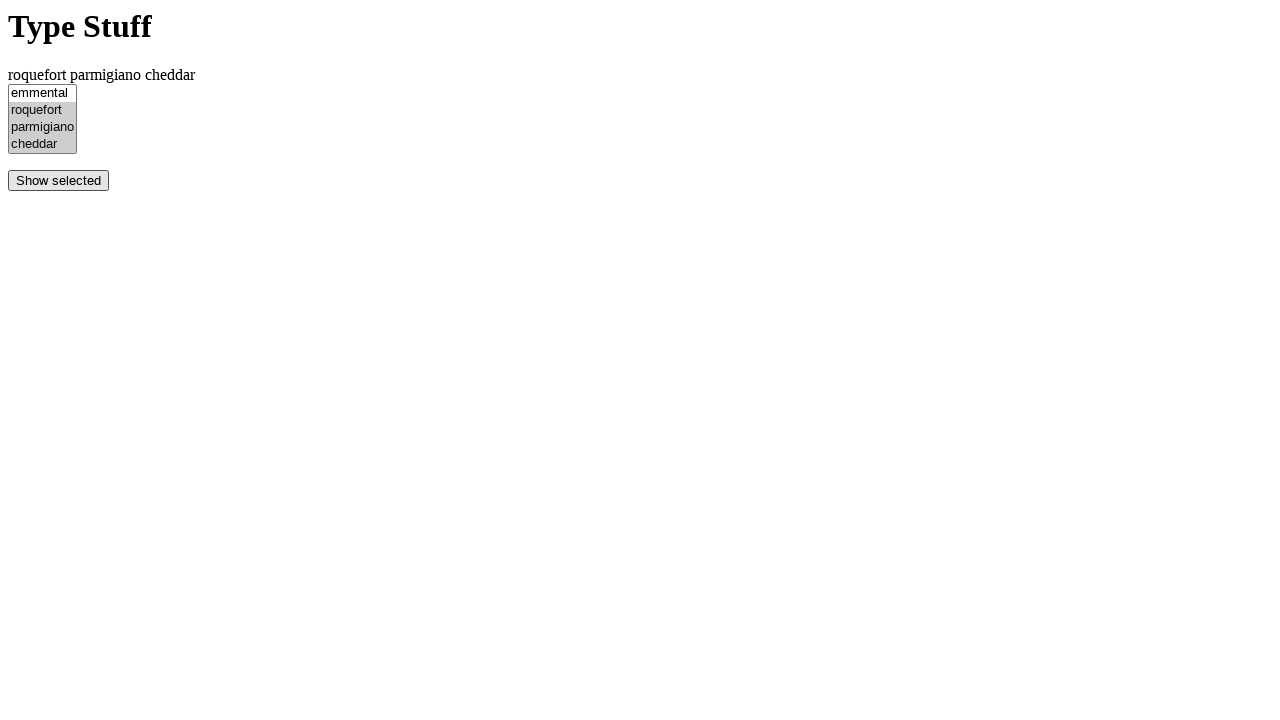